Tests country dropdown with auto-suggestion feature by clicking on the combobox

Starting URL: https://demo.automationtesting.in/Register.html

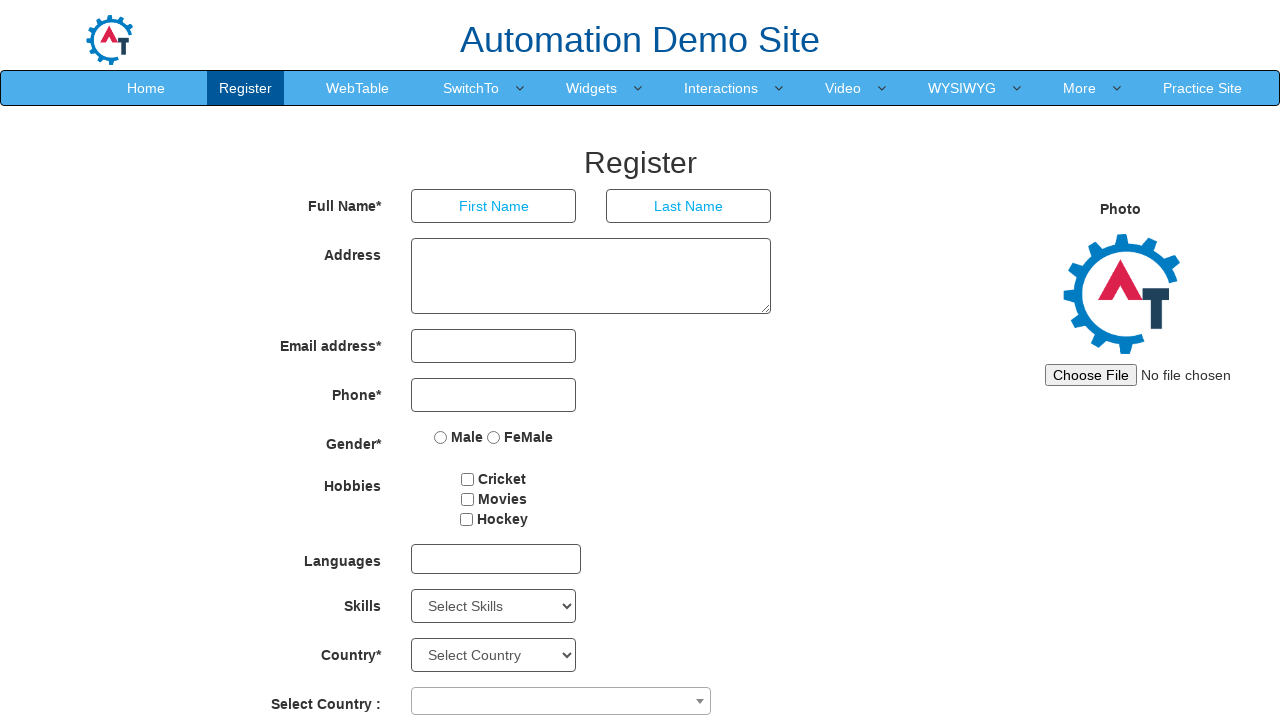

Navigated to registration page
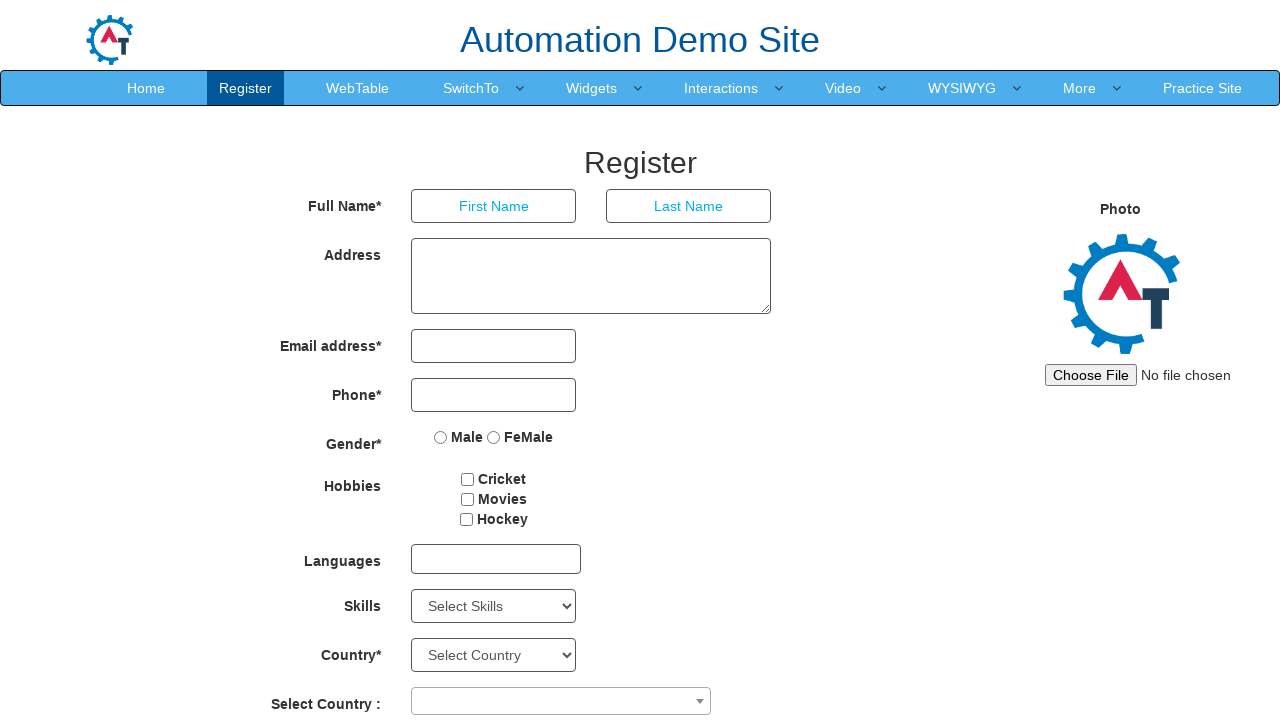

Clicked on country combobox to open dropdown with auto-suggestion at (561, 701) on xpath=//span[@role='combobox']
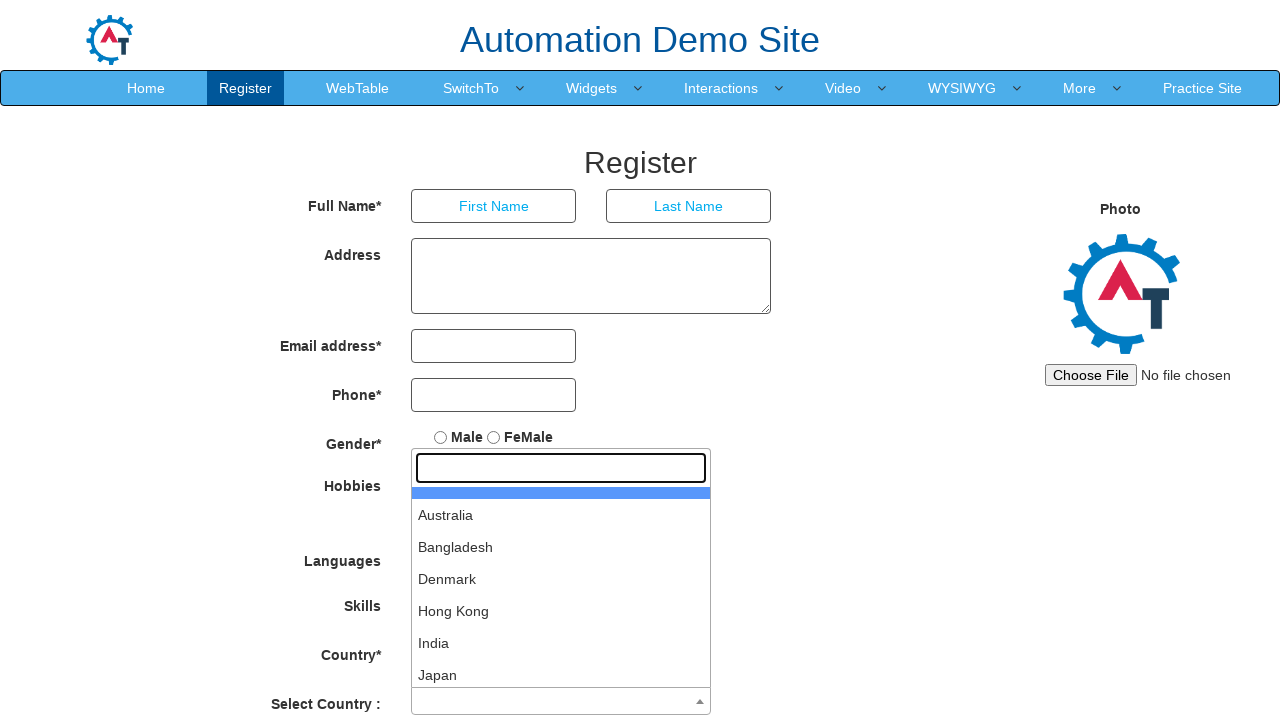

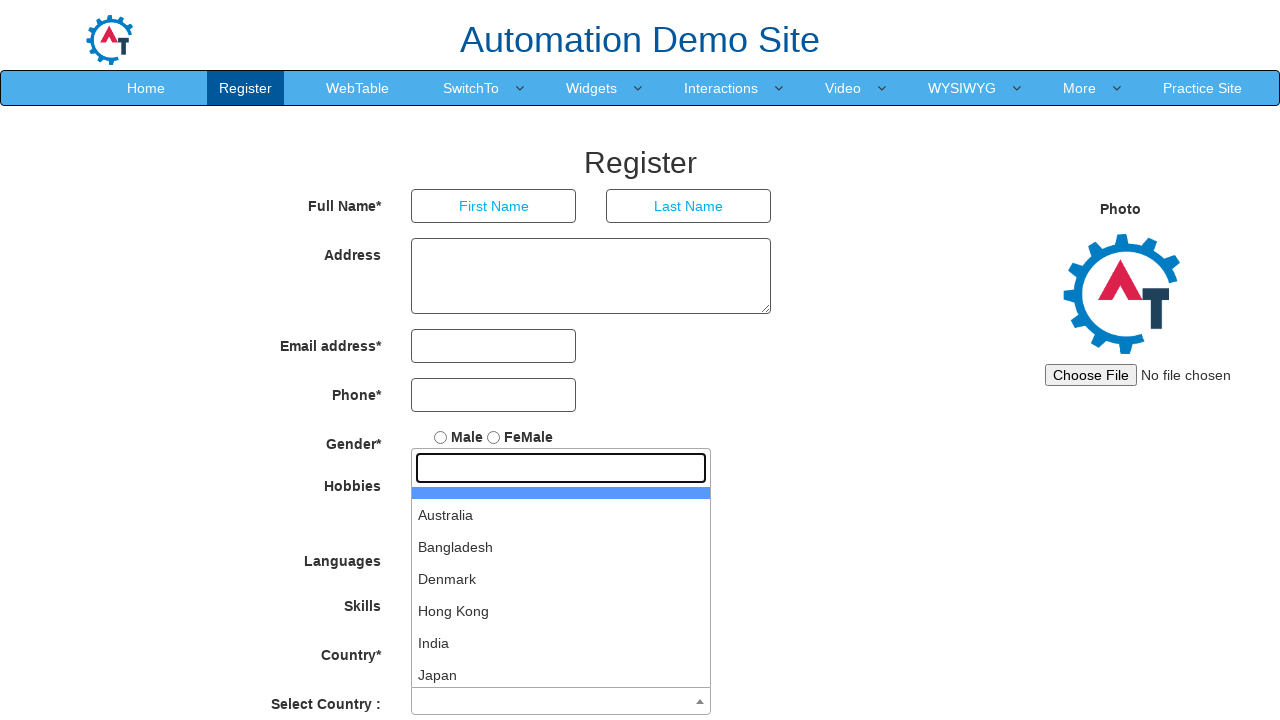